Tests that a number input field rejects non-numeric characters including letters, Cyrillic characters, and special symbols

Starting URL: http://the-internet.herokuapp.com/inputs

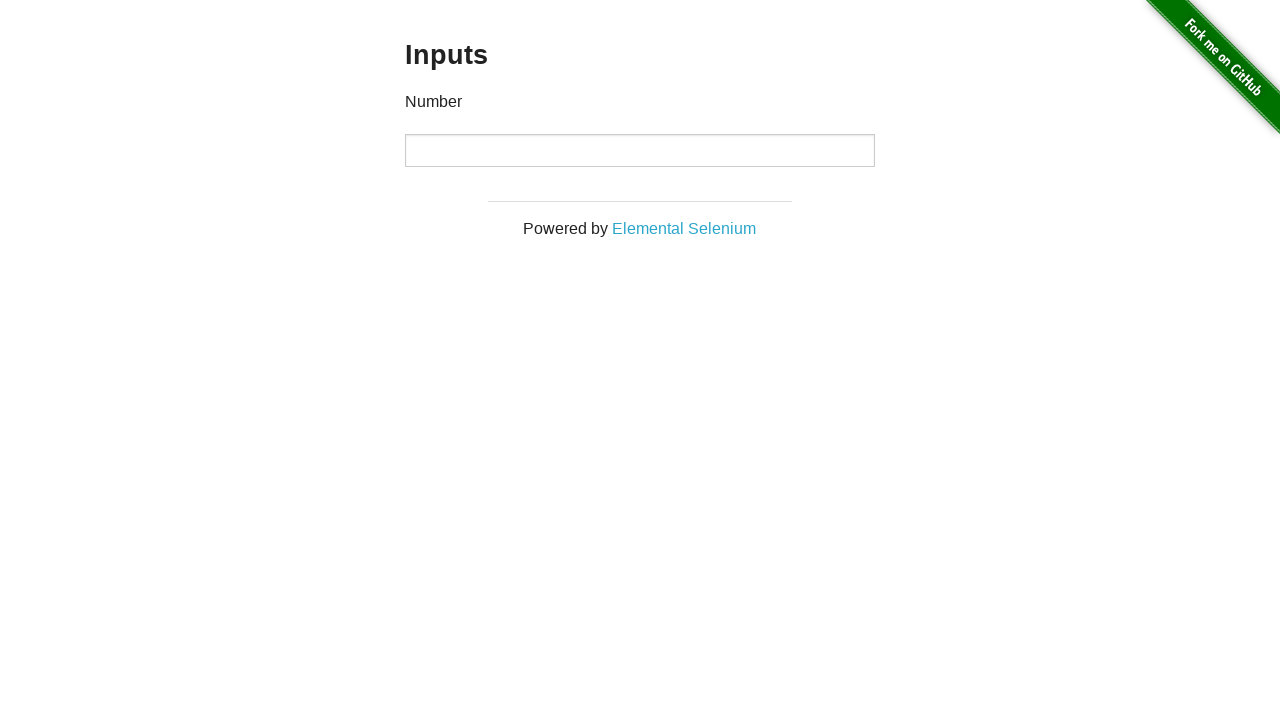

Located the number input field
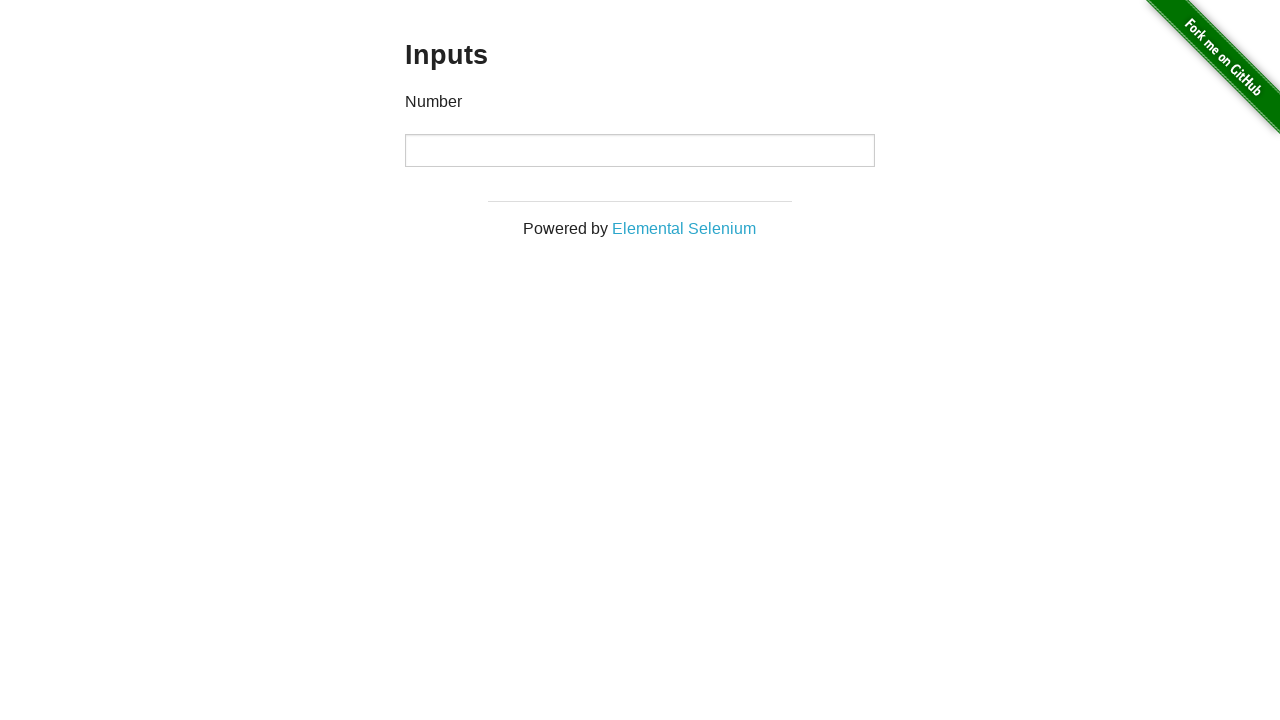

Cleared the input field on input
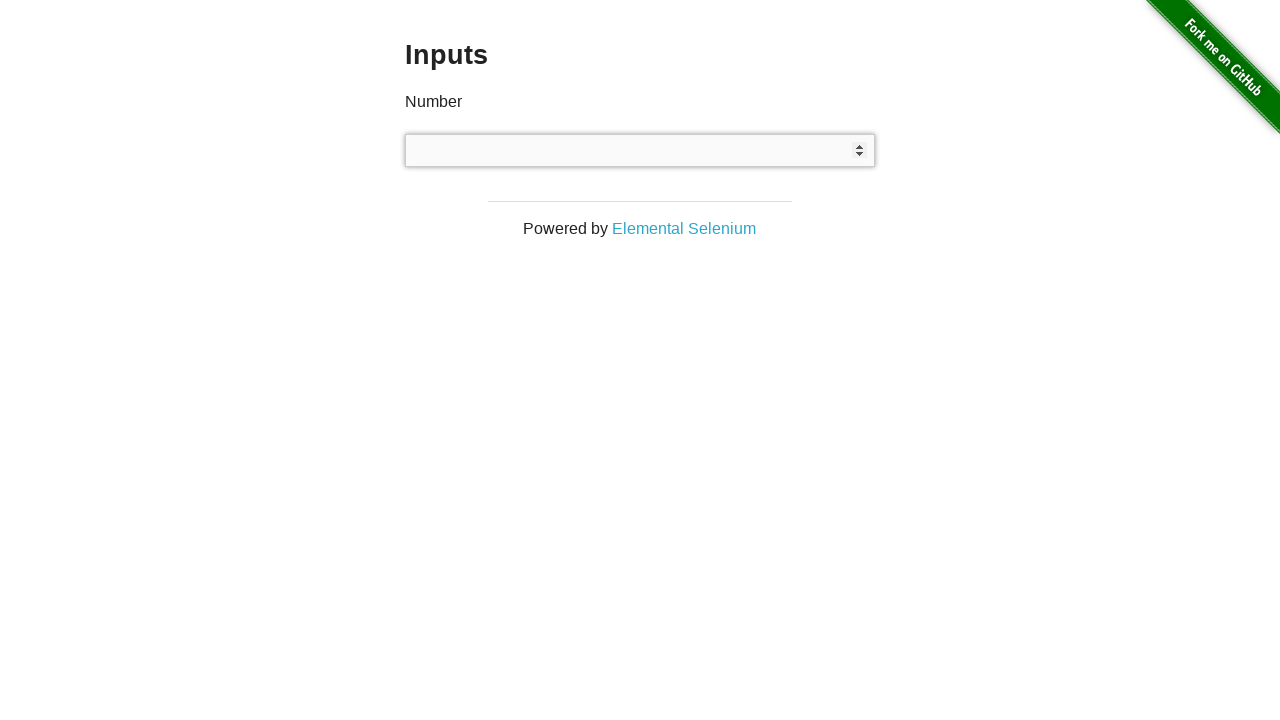

Attempted to type letter 'q' into number input on input
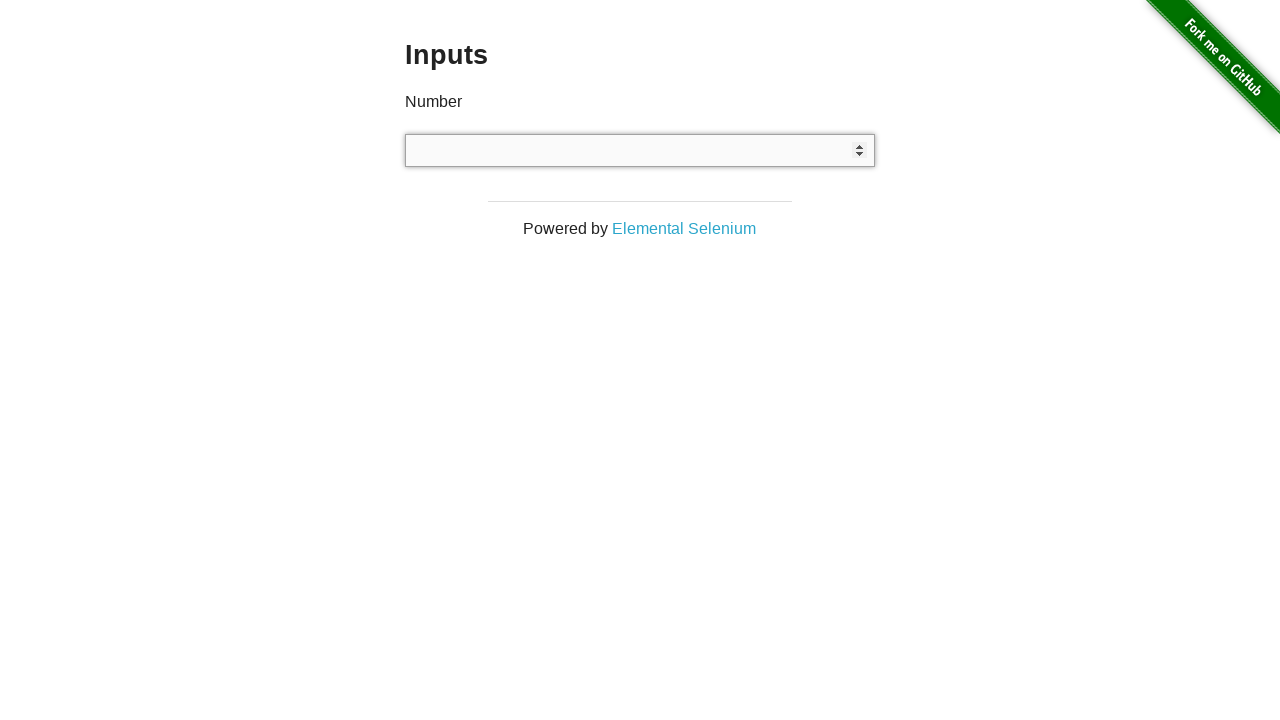

Attempted to type Cyrillic characters 'йцуке' into number input on input
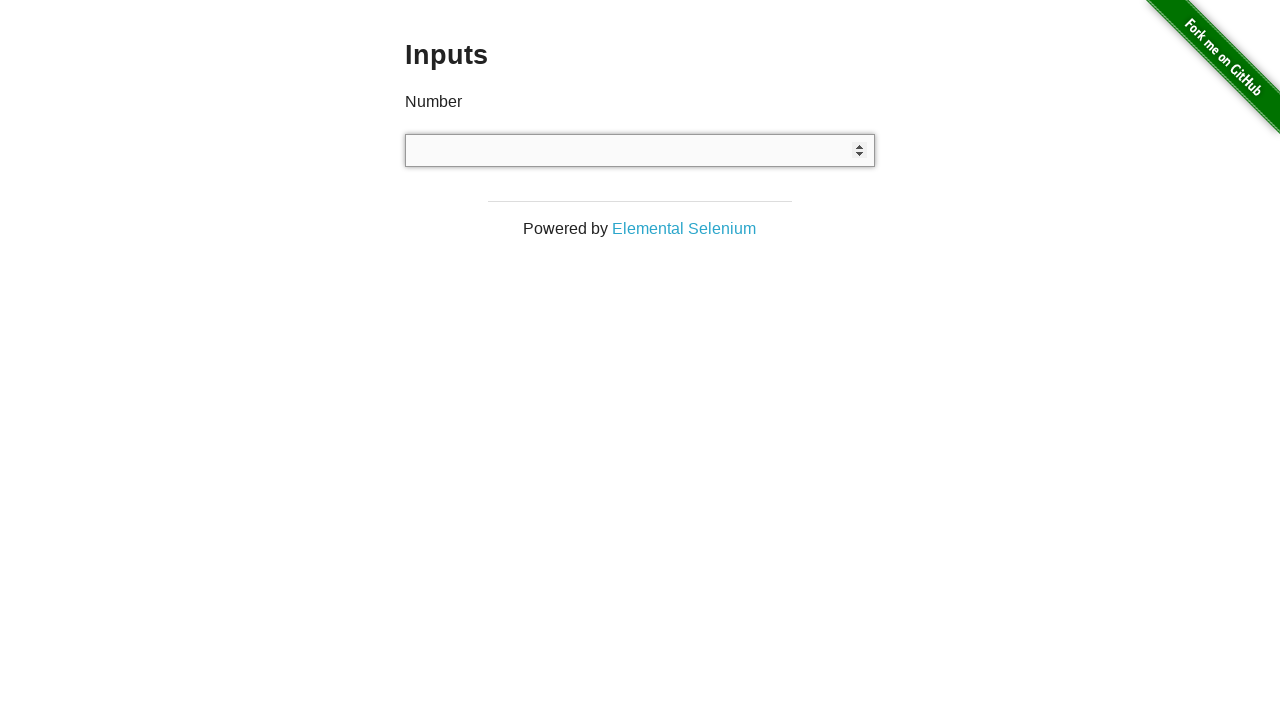

Attempted to type special symbols '!@#$%' into number input on input
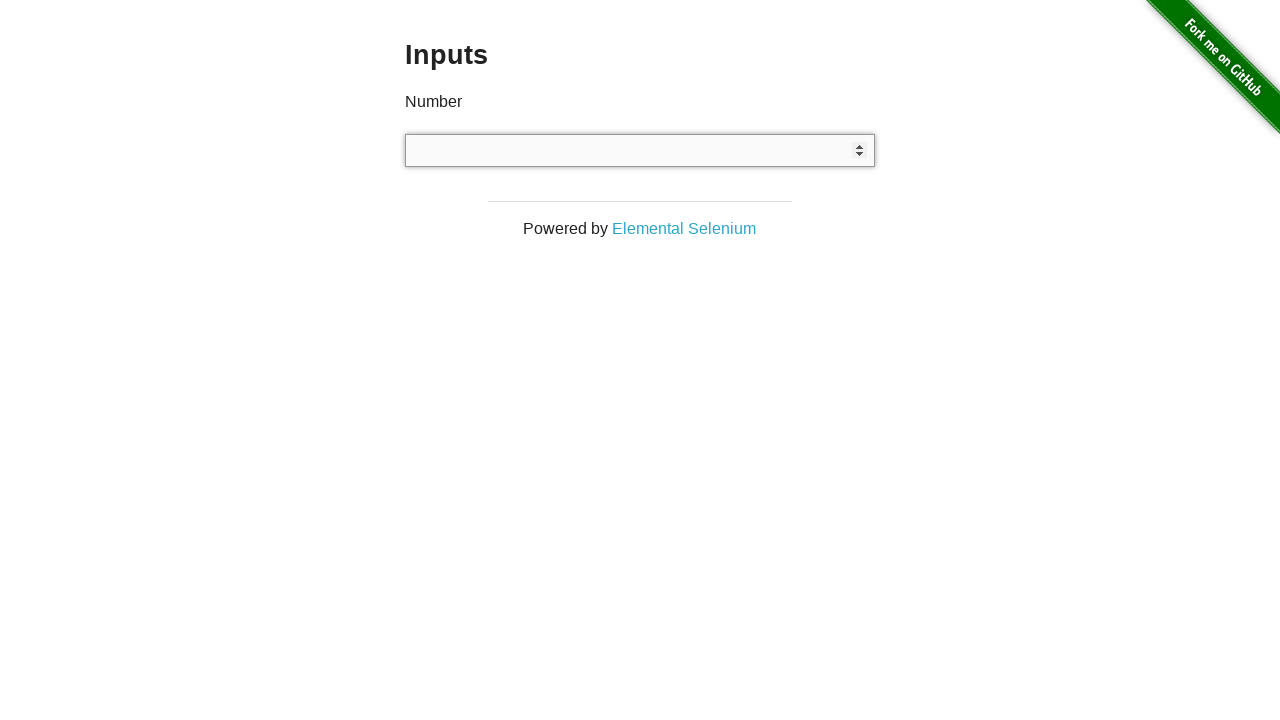

Verified that input field remains empty after rejecting all non-numeric characters
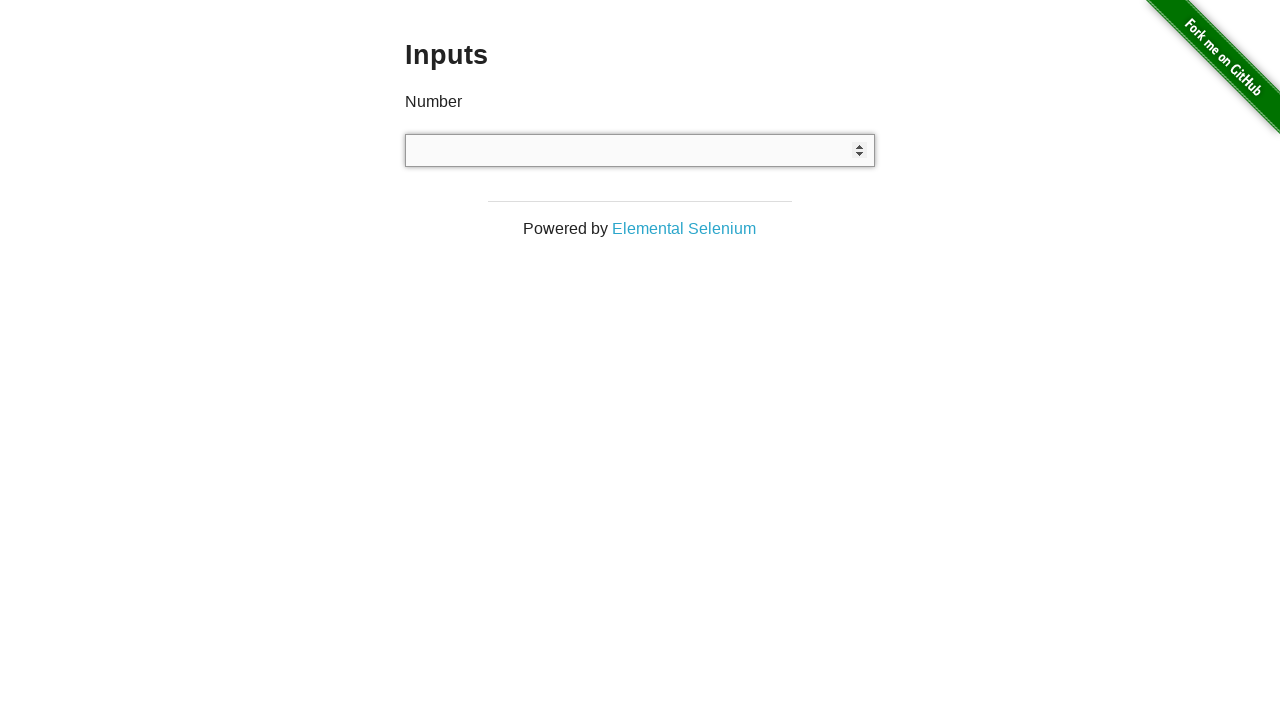

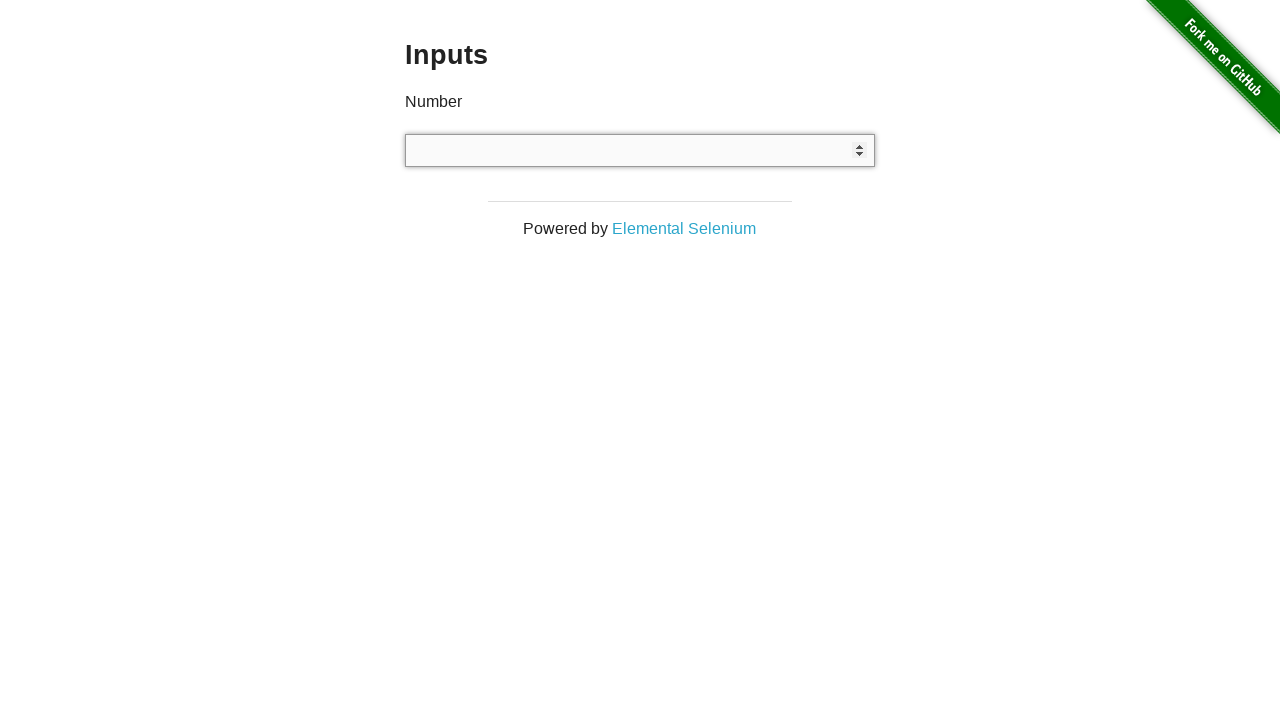